Navigates to the ClearTax Form 16 upload page and clicks on the upload area to initiate a file upload interaction.

Starting URL: https://cleartax.in/paytax/UploadForm16

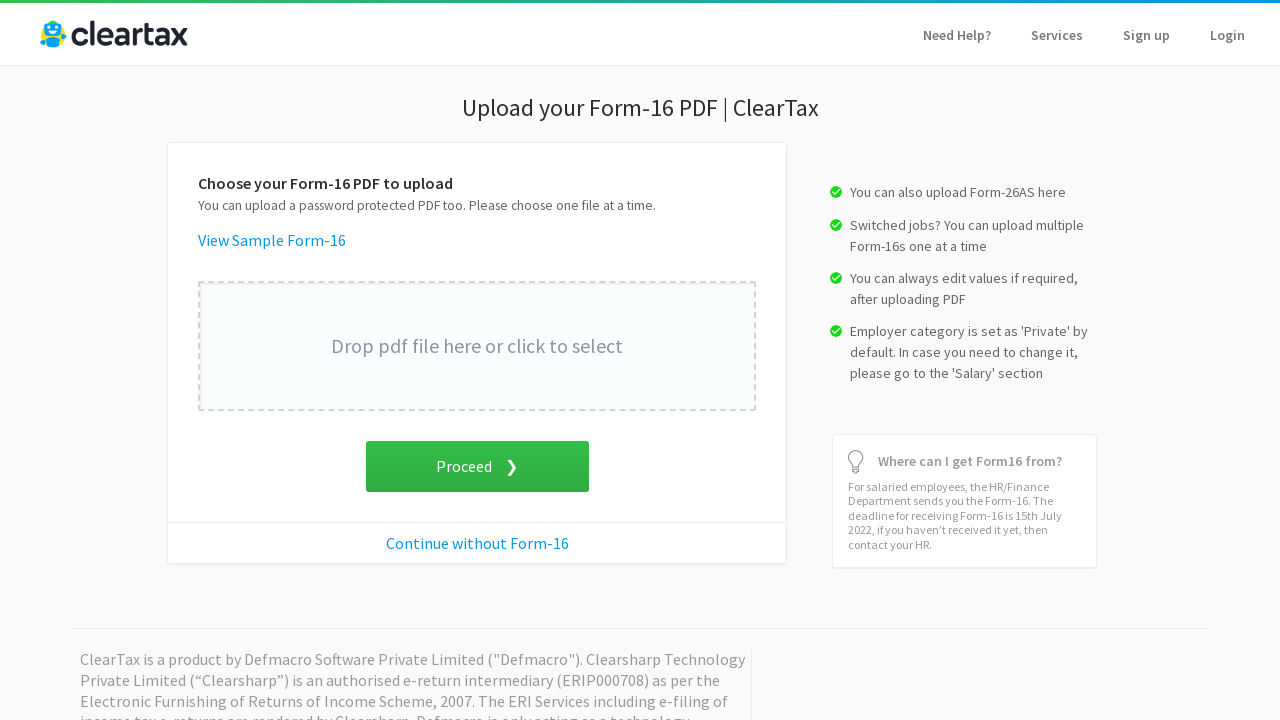

Waited for upload area to load on ClearTax Form 16 page
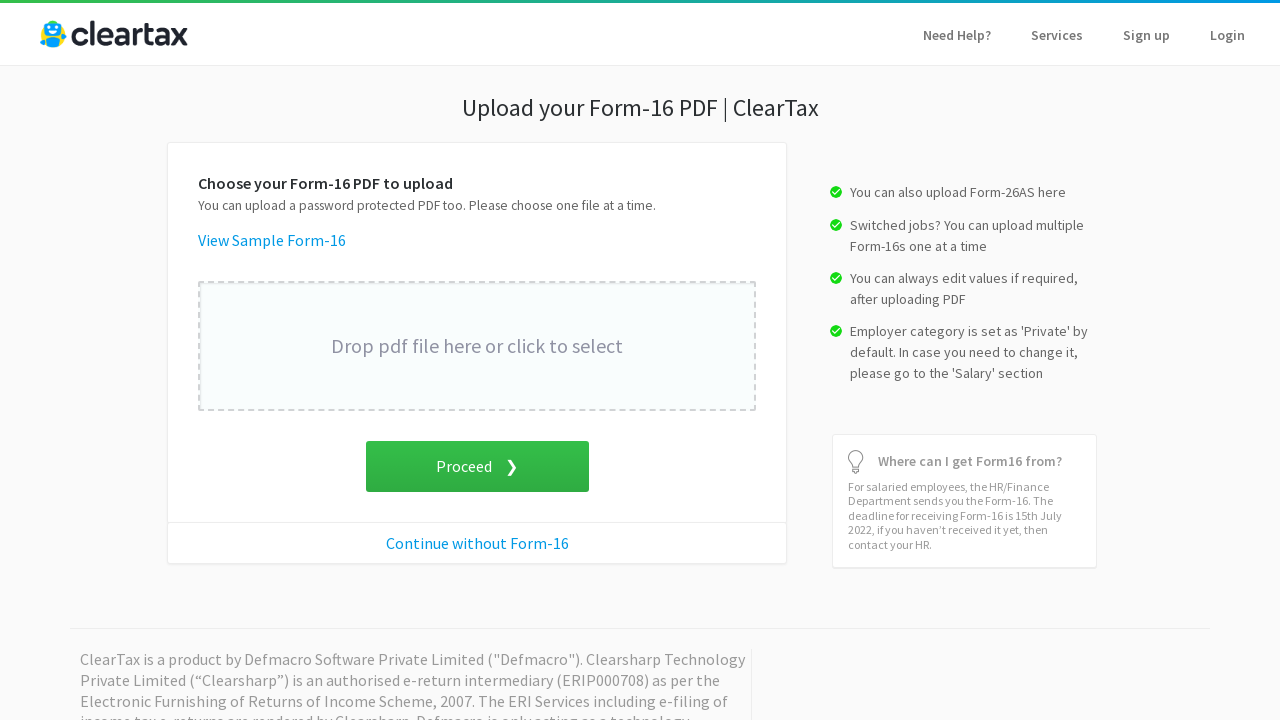

Clicked on the upload area to initiate file upload interaction at (477, 346) on (//div[@class='hidden-xs']//div)[1]
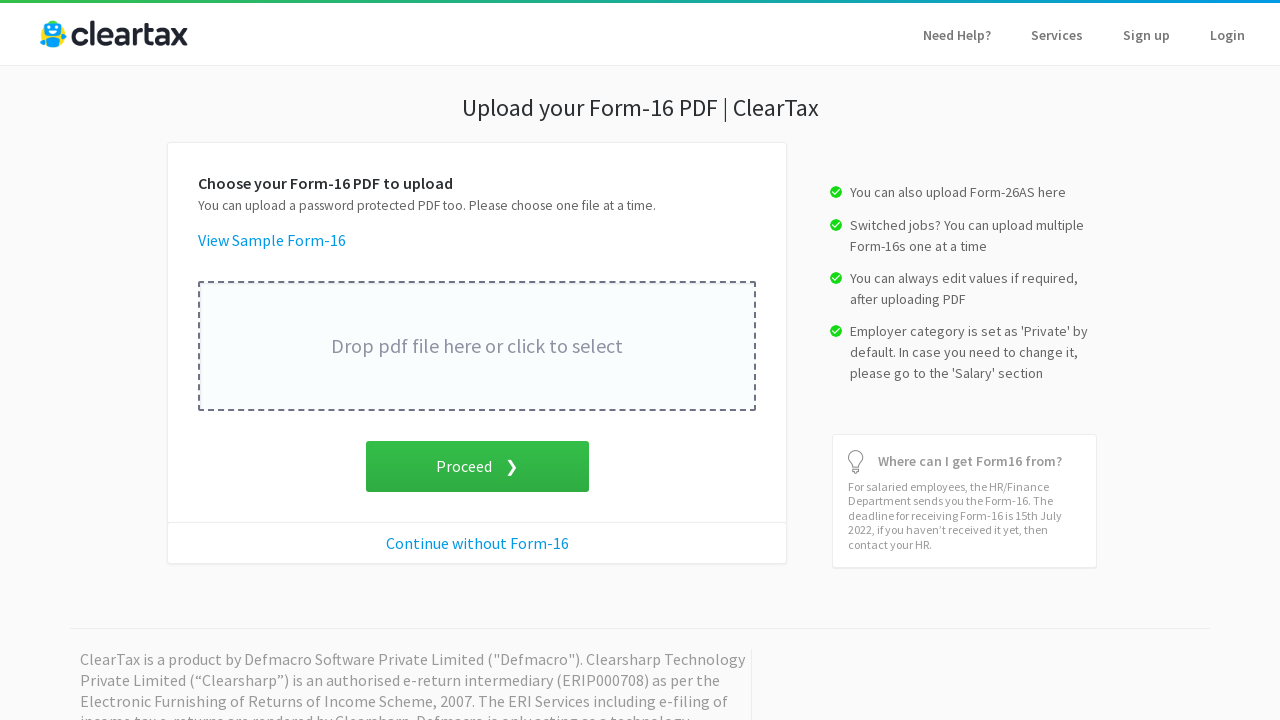

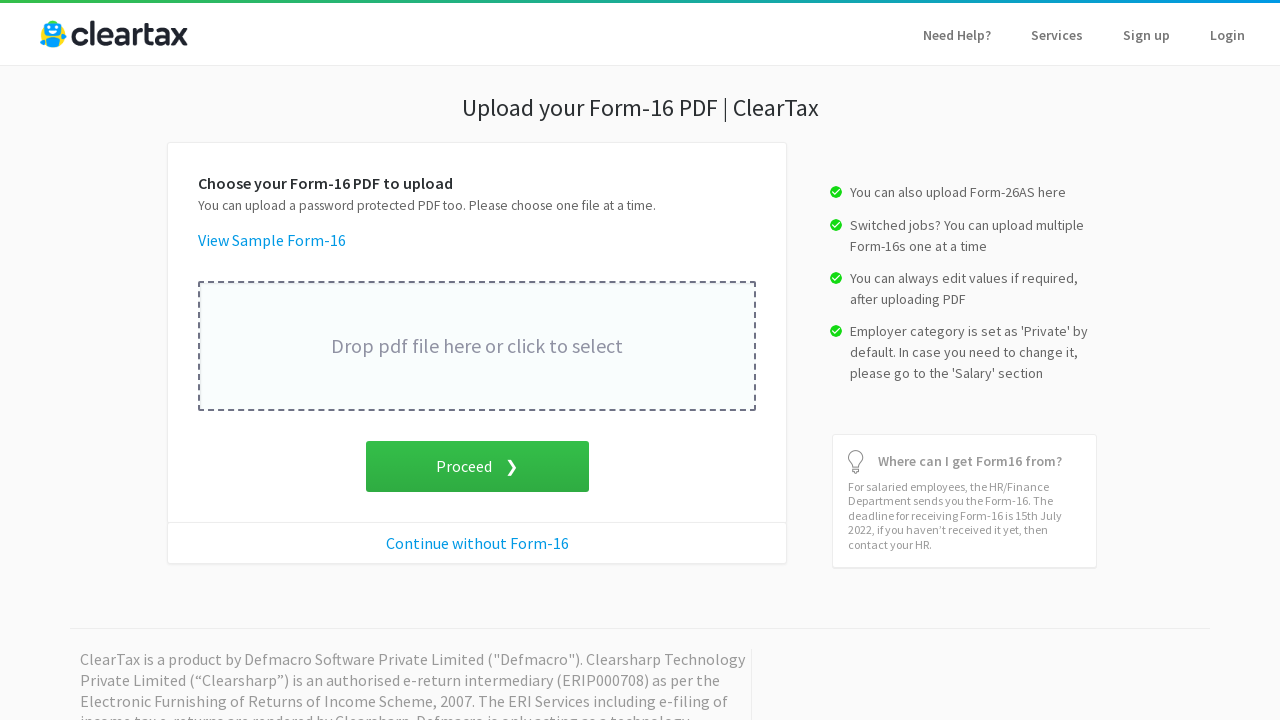